Navigates to a test automation practice blog and interacts with a static table to verify table structure and content

Starting URL: https://testautomationpractice.blogspot.com/

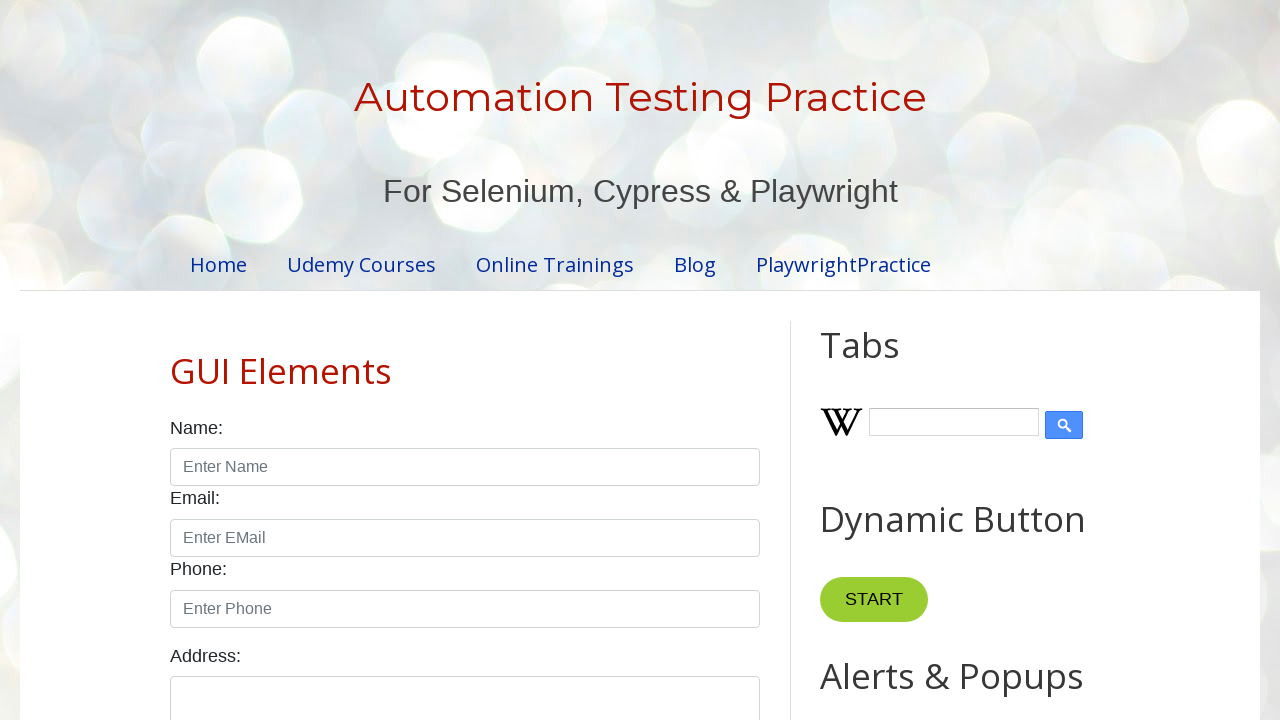

Navigated to test automation practice blog
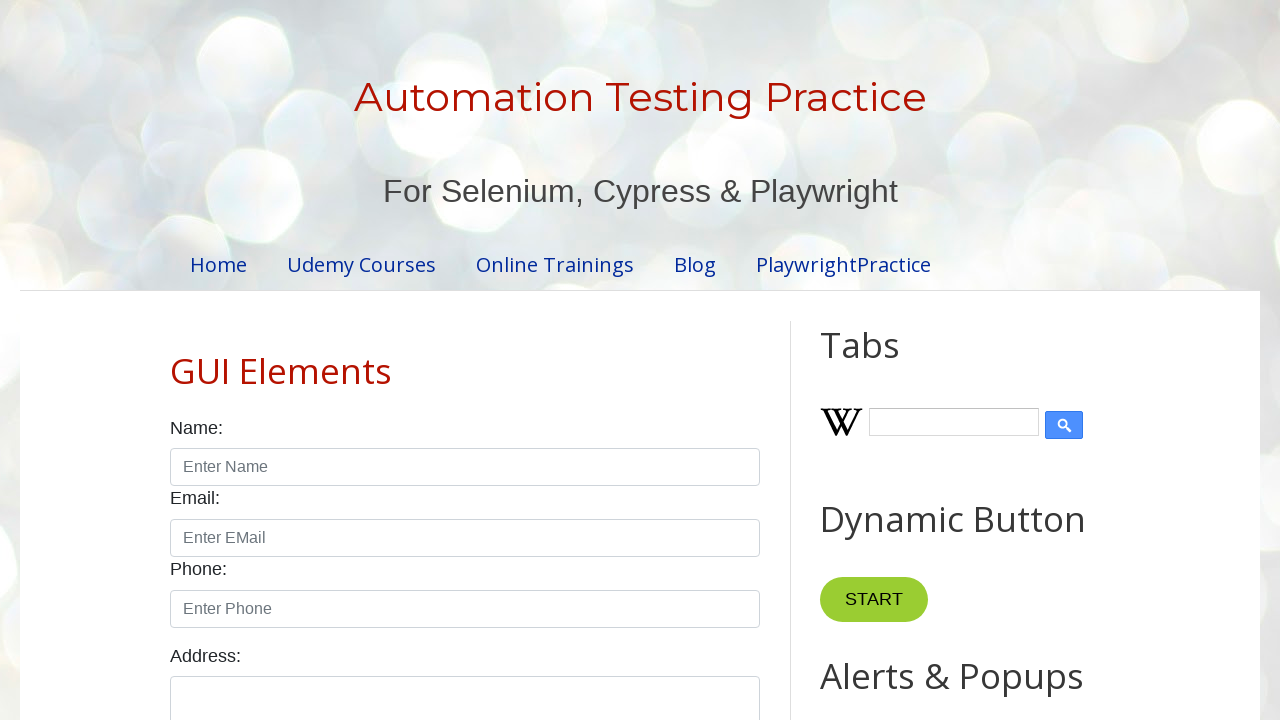

BookTable element is present on the page
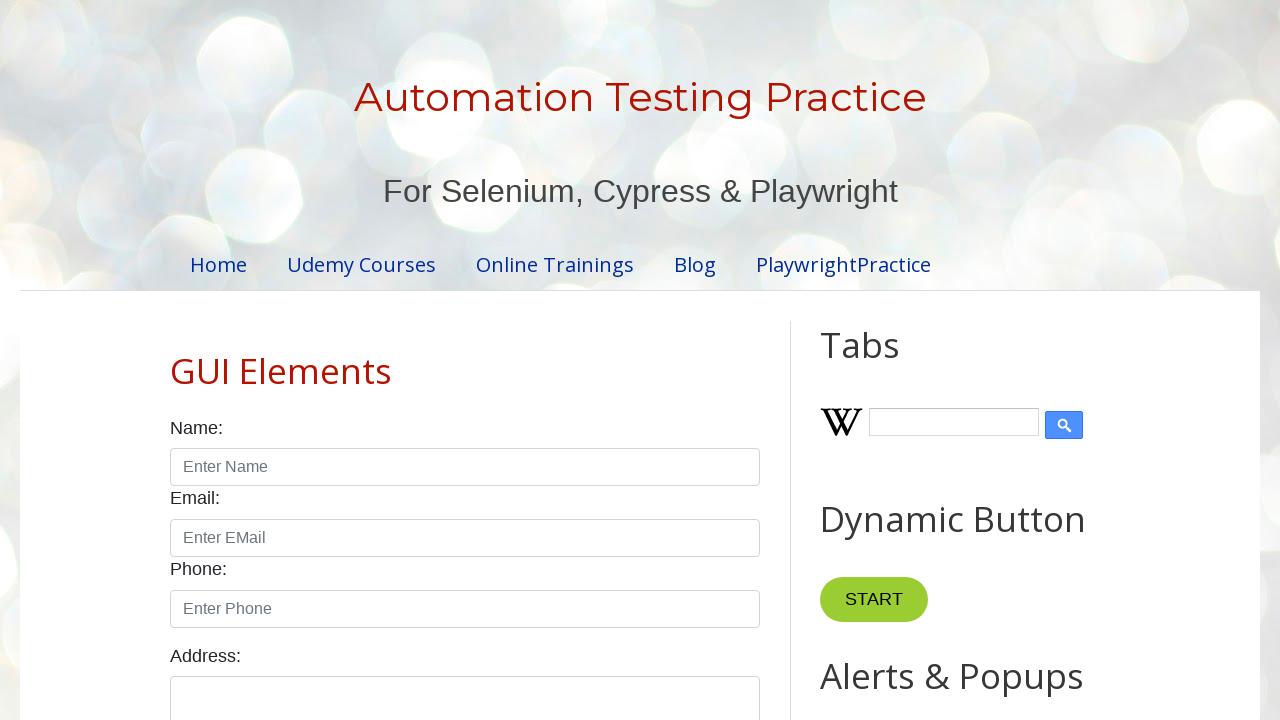

Table rows are present in the table body
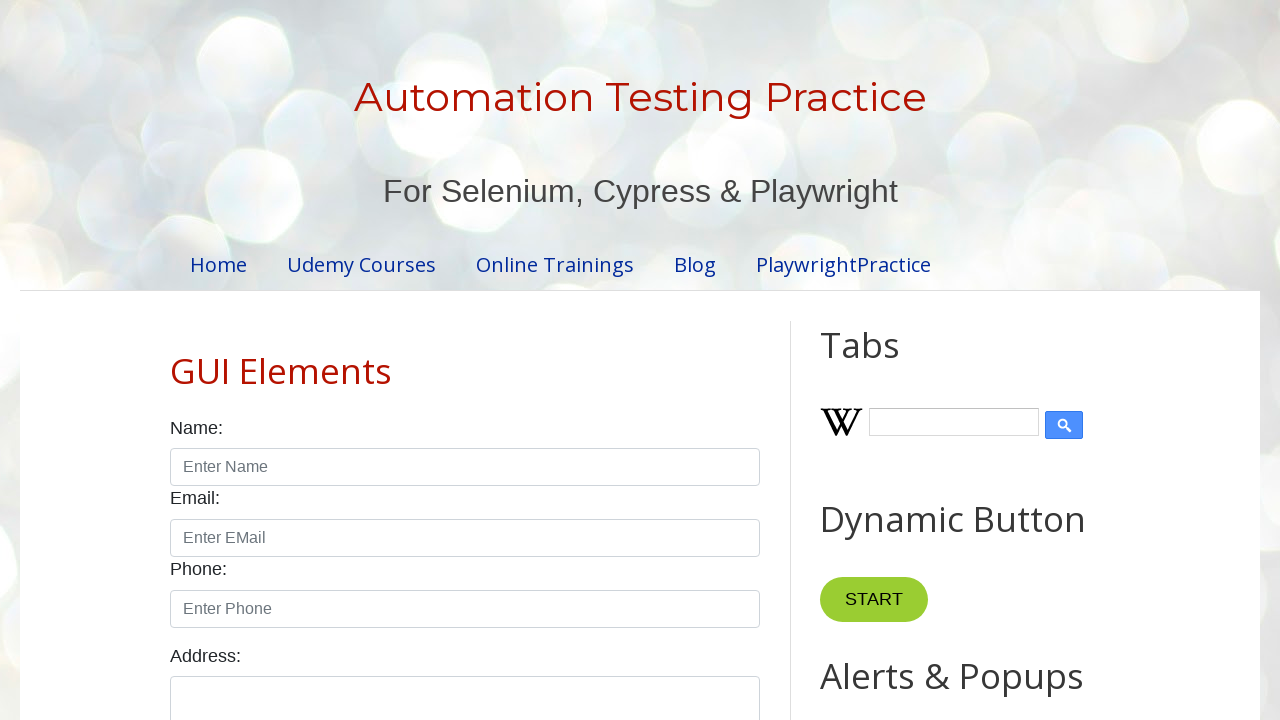

Table header columns are present in the table
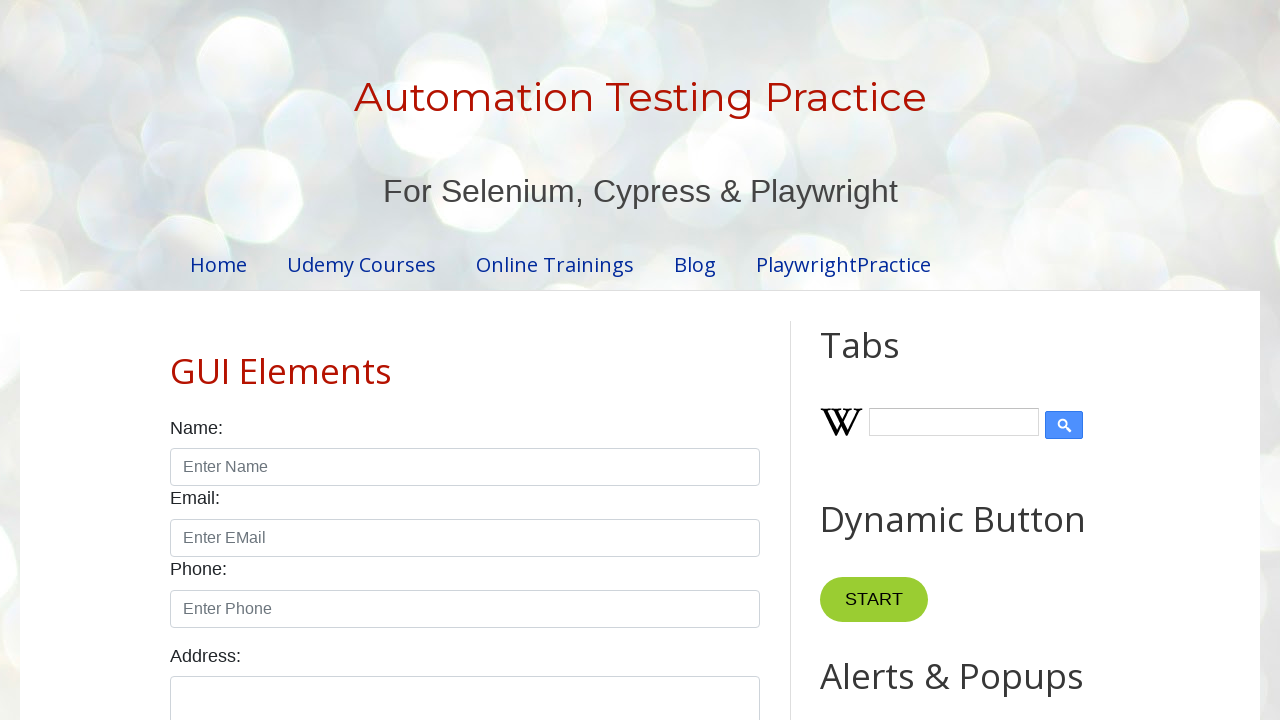

Table data cells are present in the table rows
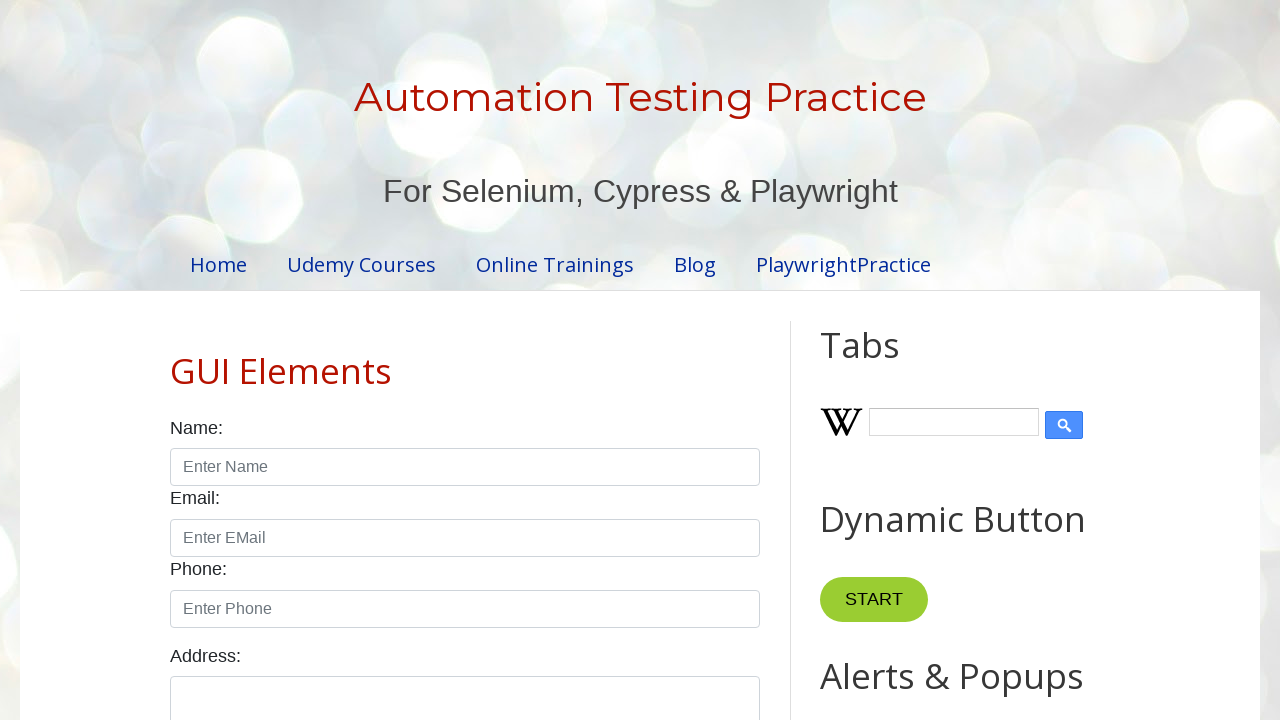

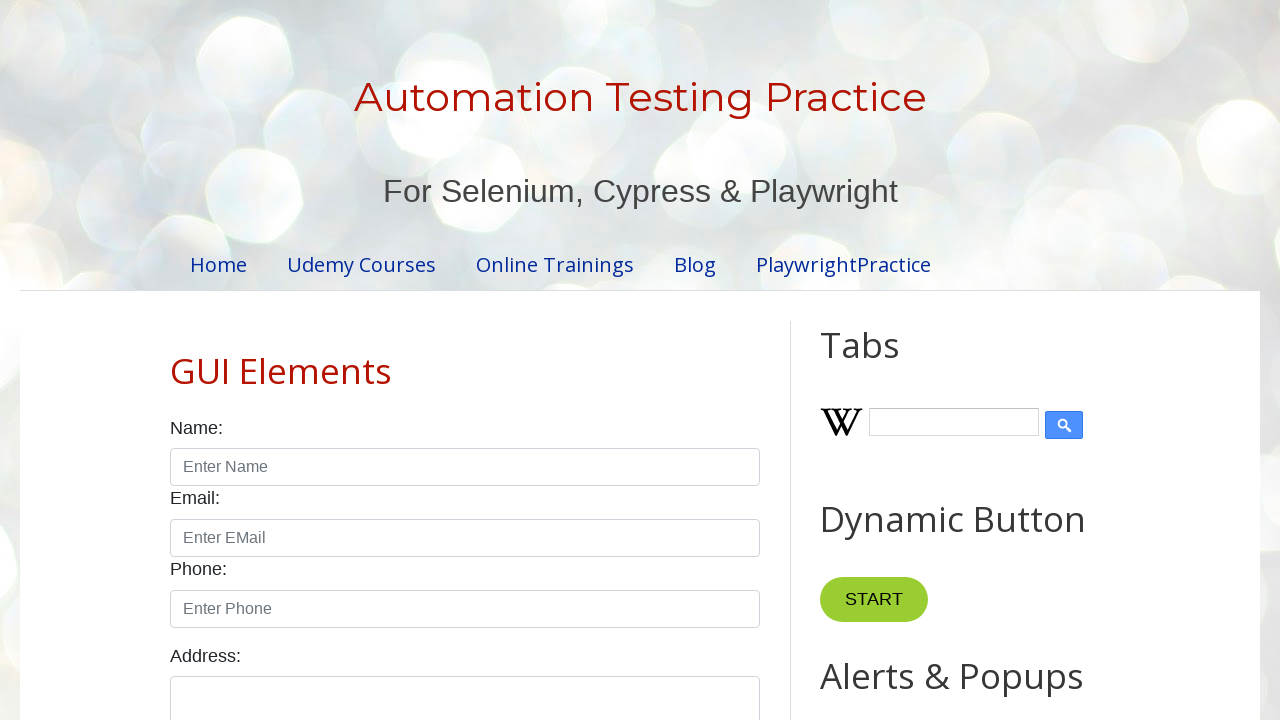